Tests mouse movement with offset by clicking on a Register button using coordinates

Starting URL: http://www.webminal.org/

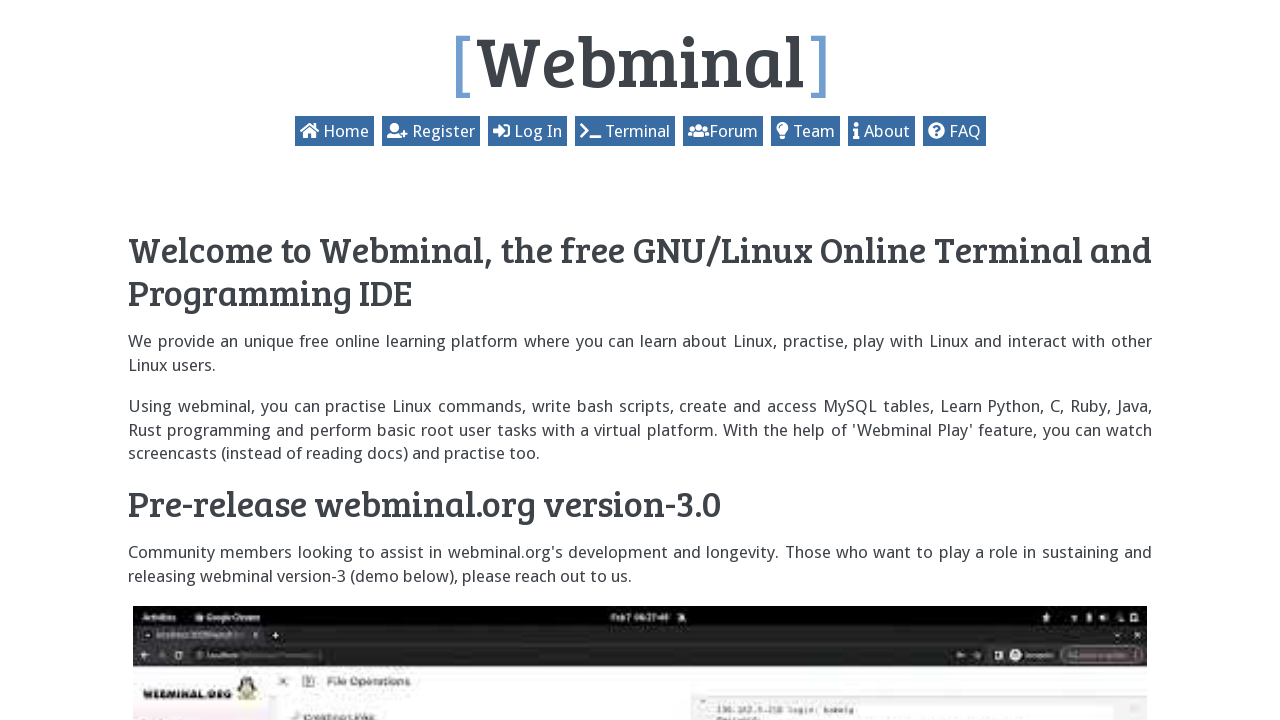

Clicked on the Register link at (397, 131) on text=Register
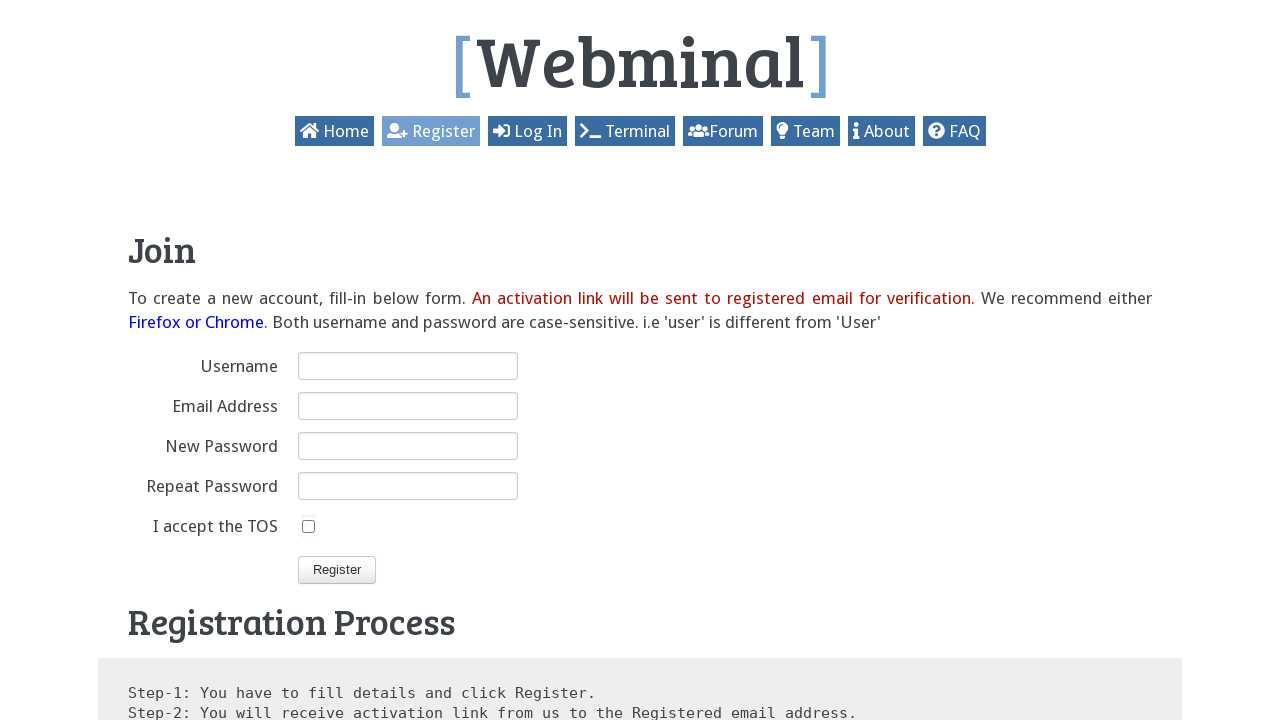

Join heading appeared on the page
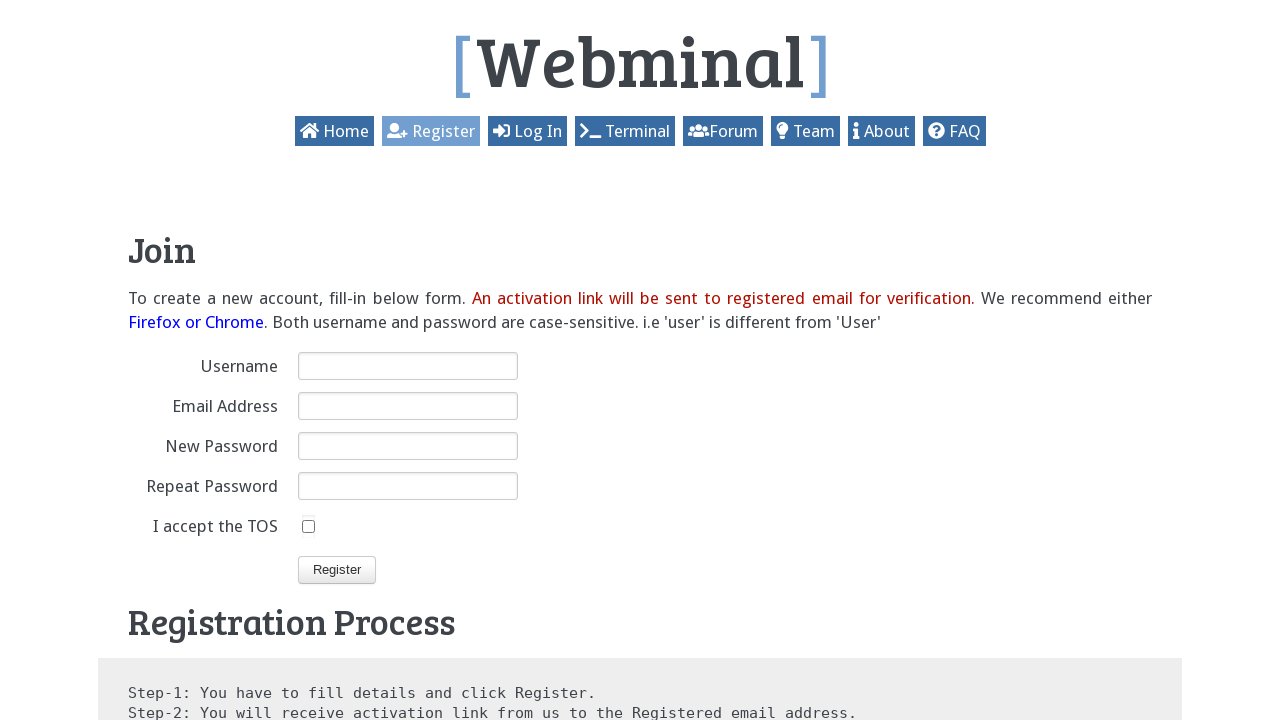

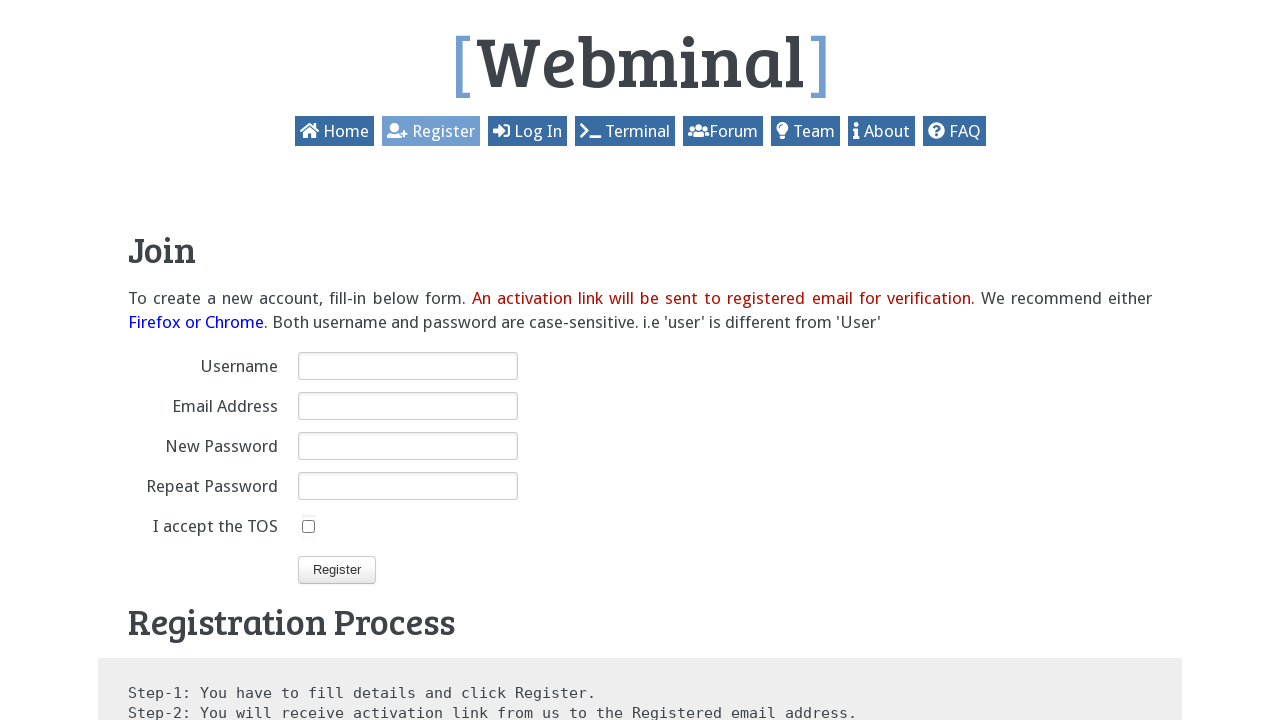